Tests a travel booking form by clicking "Buy Ticket", filling in traveler details (name, date of birth, gender, travel type), and entering departure/destination cities.

Starting URL: https://www.dummyticket.com/

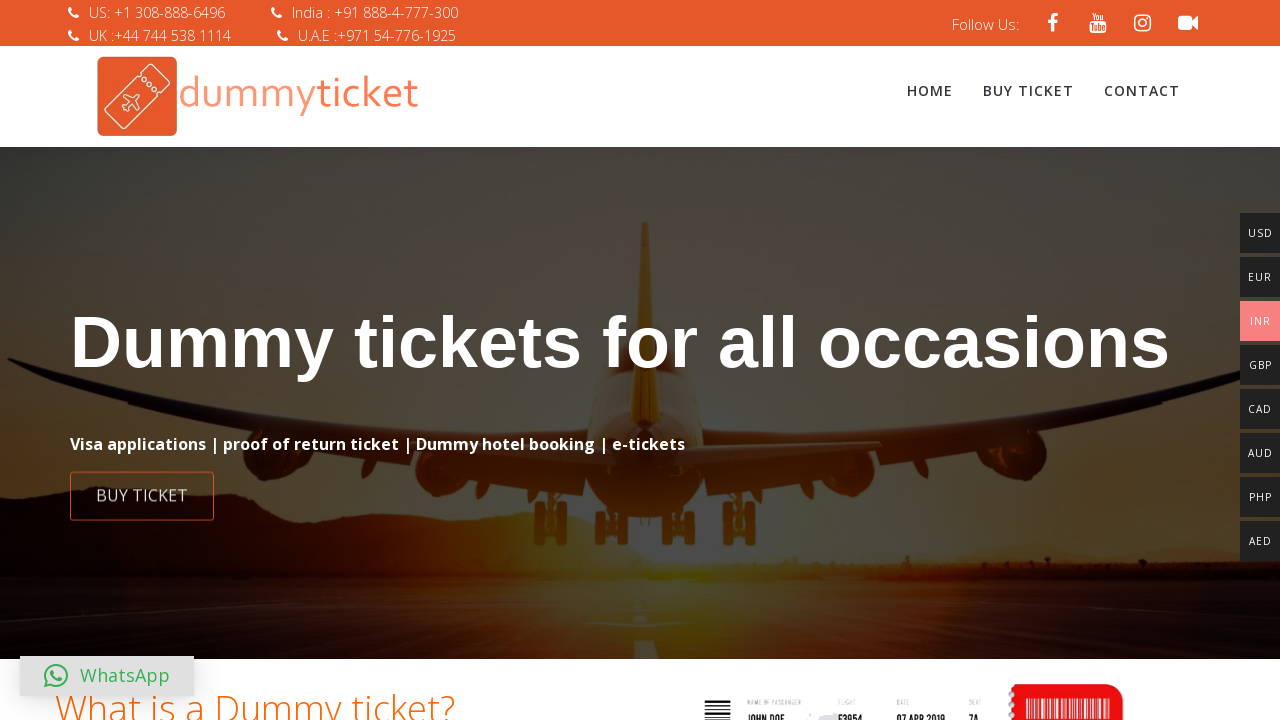

Clicked 'Buy Ticket' link at (1028, 91) on xpath=//a[text()='Buy Ticket']
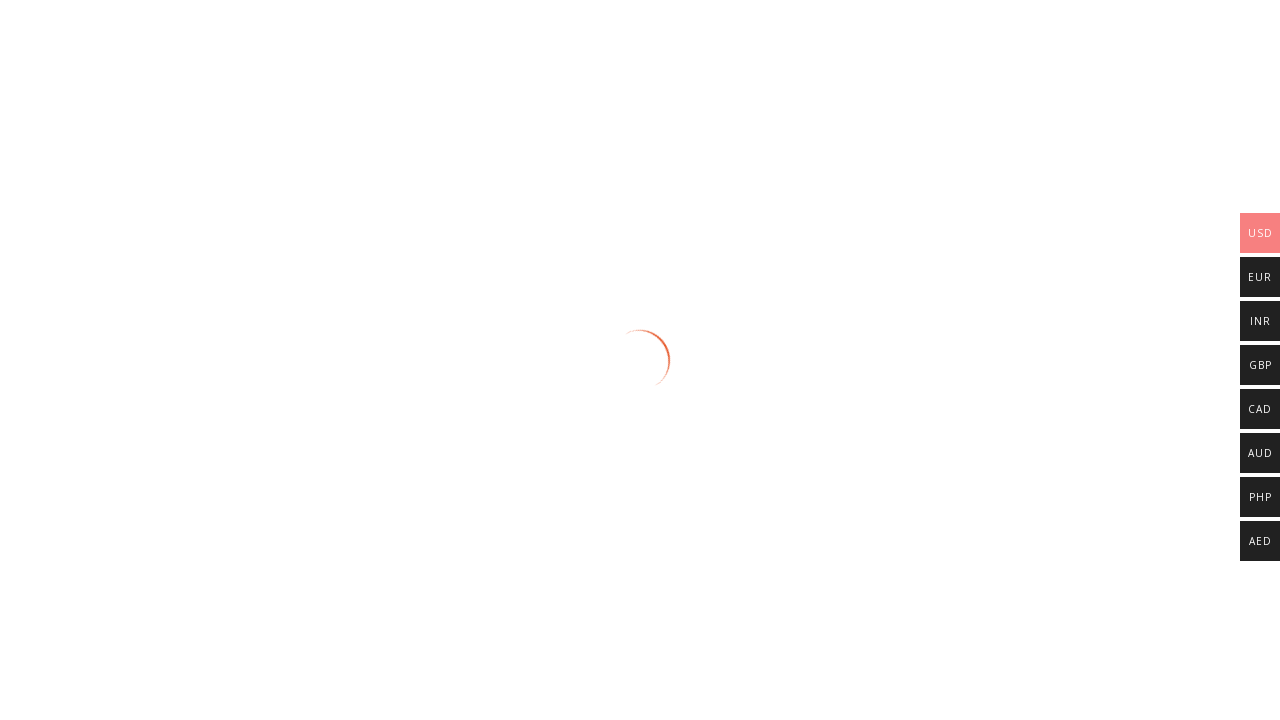

Filled traveler first name as 'Samantha' on #travname
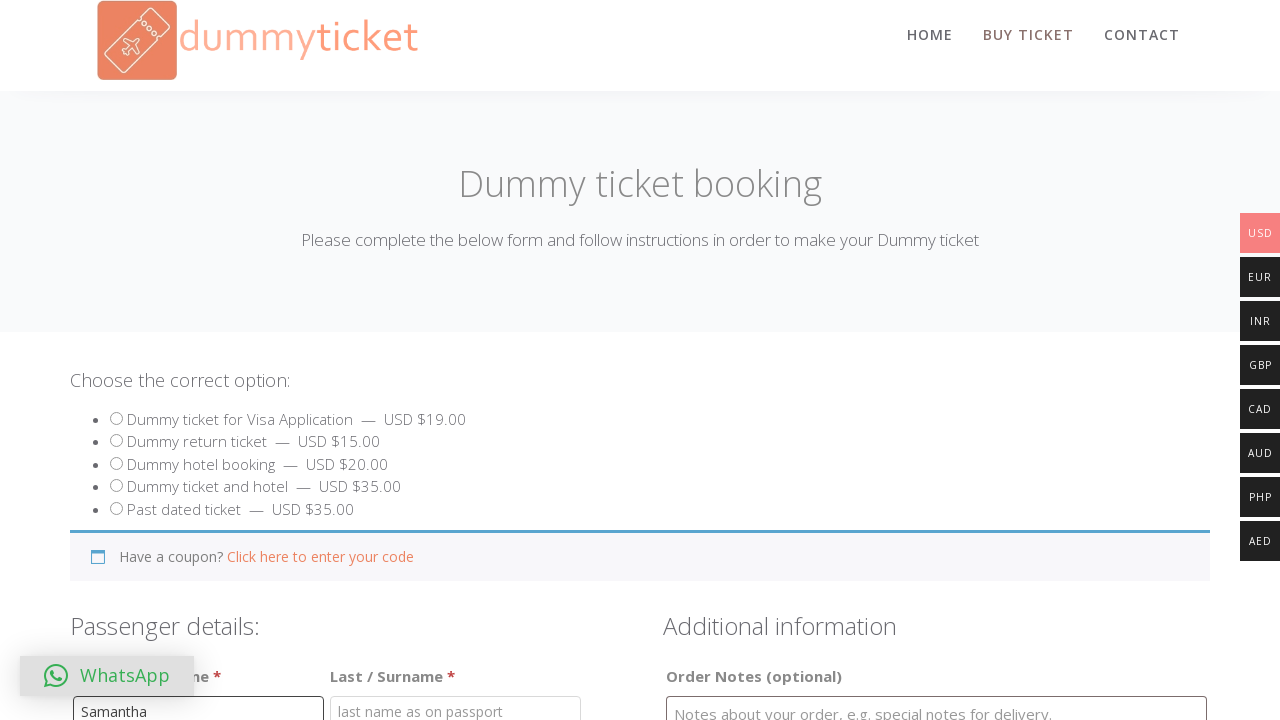

Filled traveler last name as 'Johnson' on #travlastname
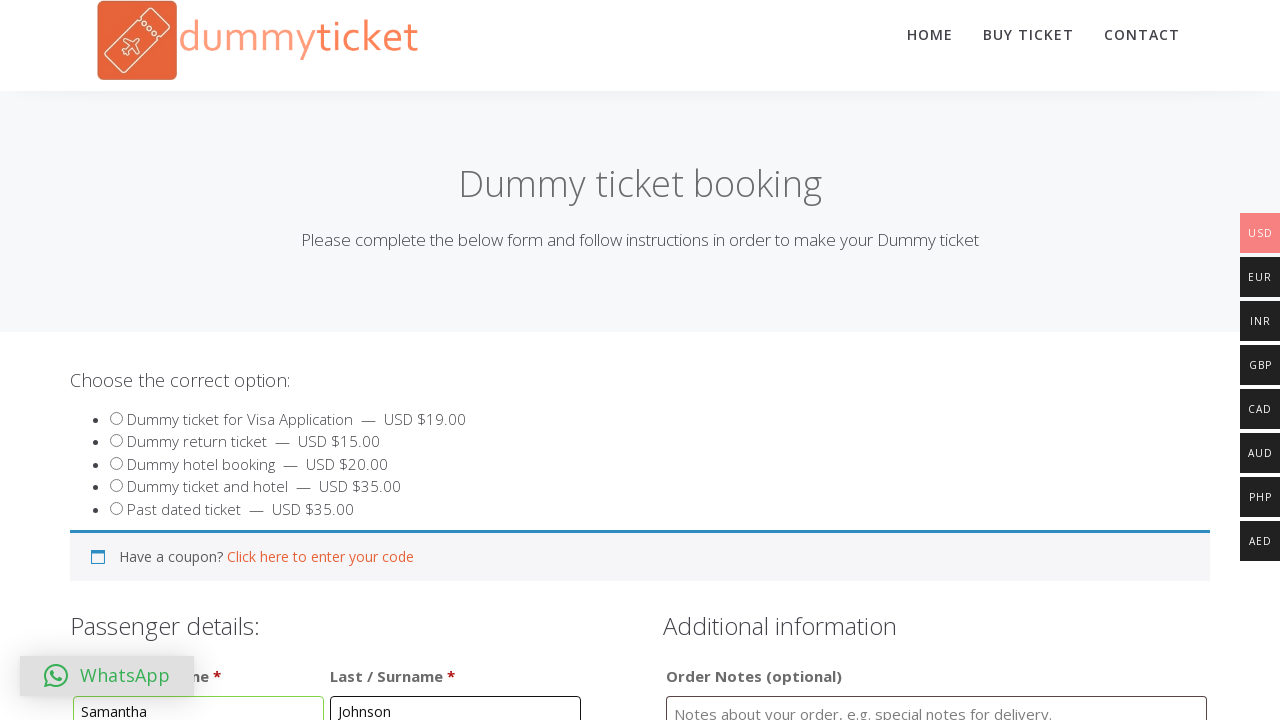

Clicked date of birth field to open date picker at (344, 360) on #dob
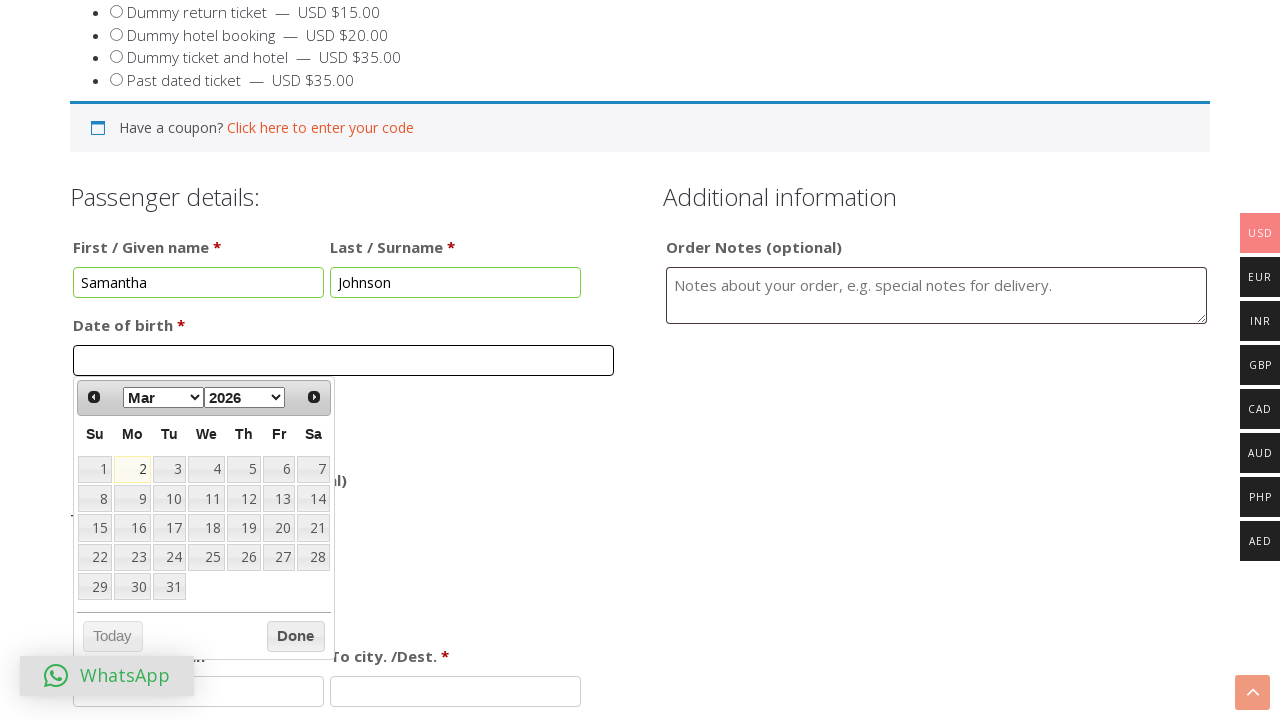

Selected June (month 5) from date picker on select.ui-datepicker-month
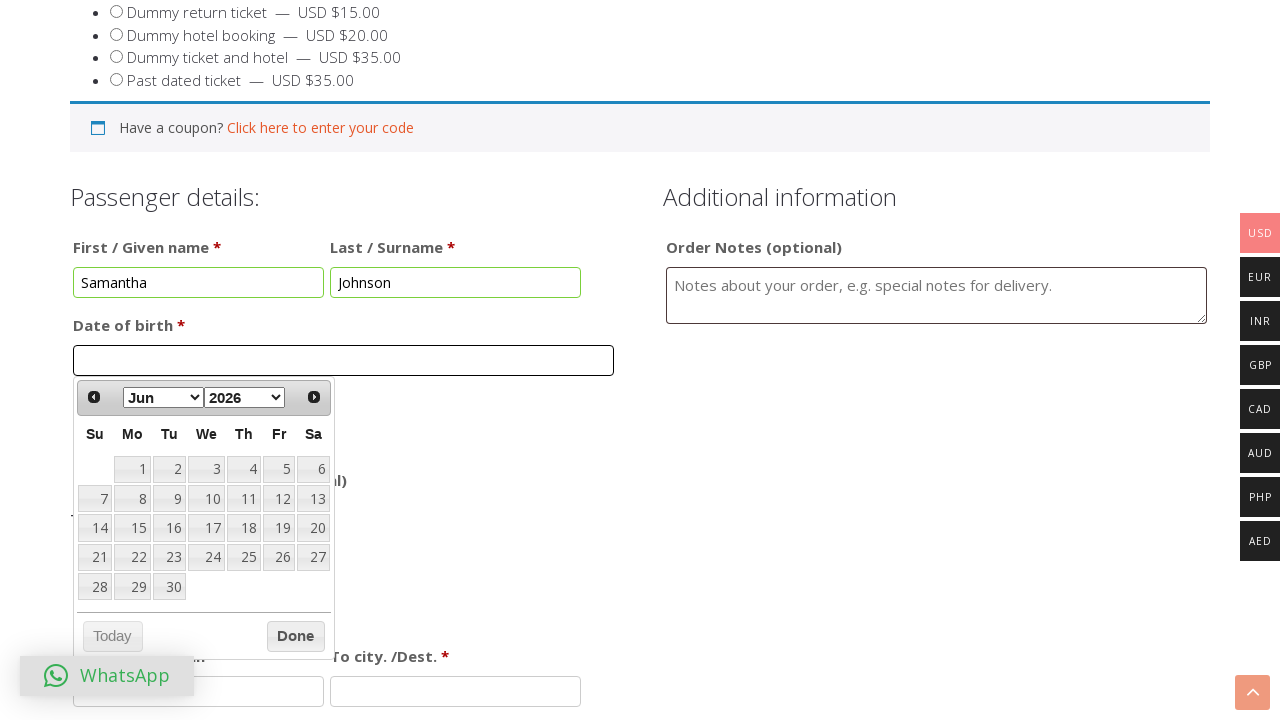

Selected year 1992 from date picker on select.ui-datepicker-year
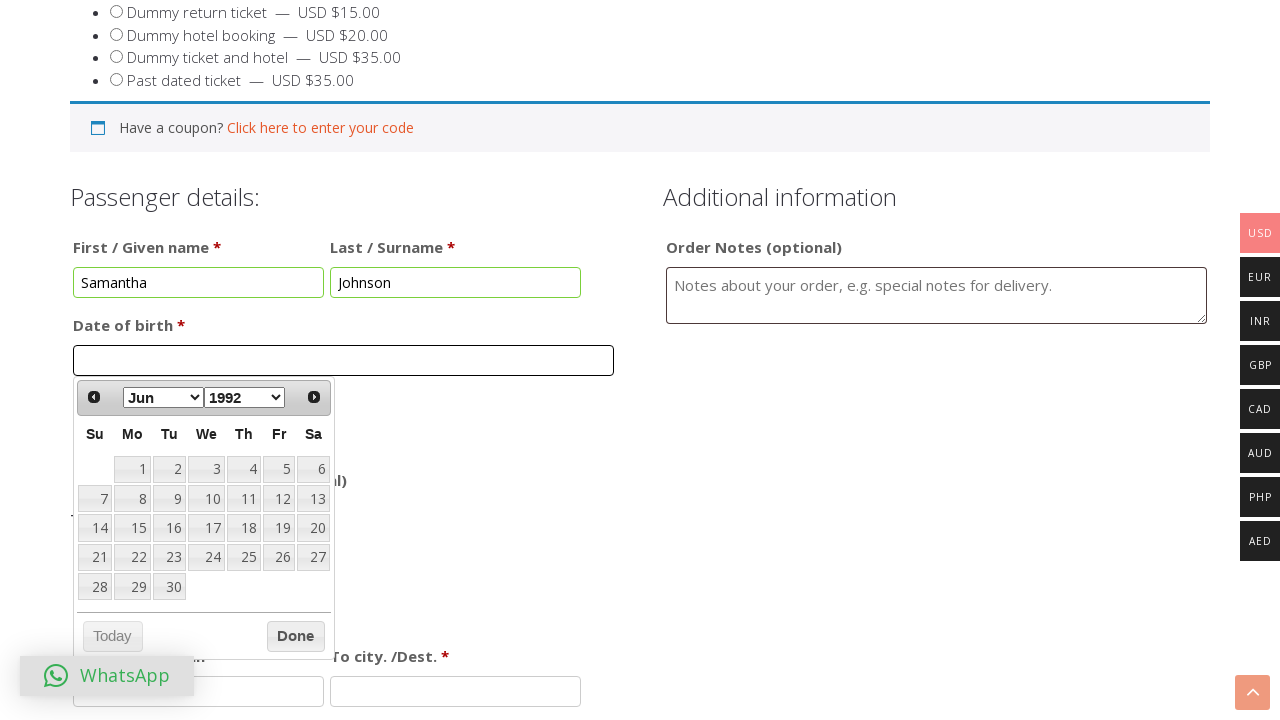

Selected day 15 from date picker at (132, 528) on xpath=//a[@data-date='15']
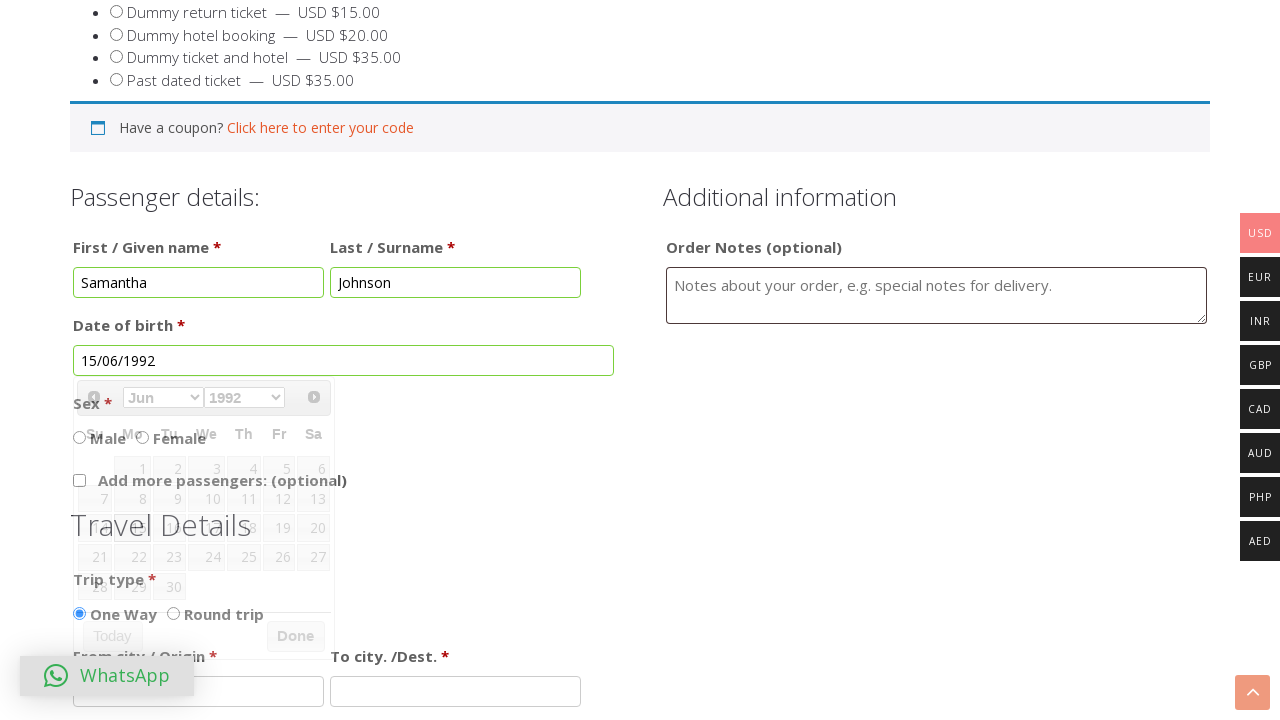

Selected gender as Male at (80, 437) on input[name='sex'][value='1']
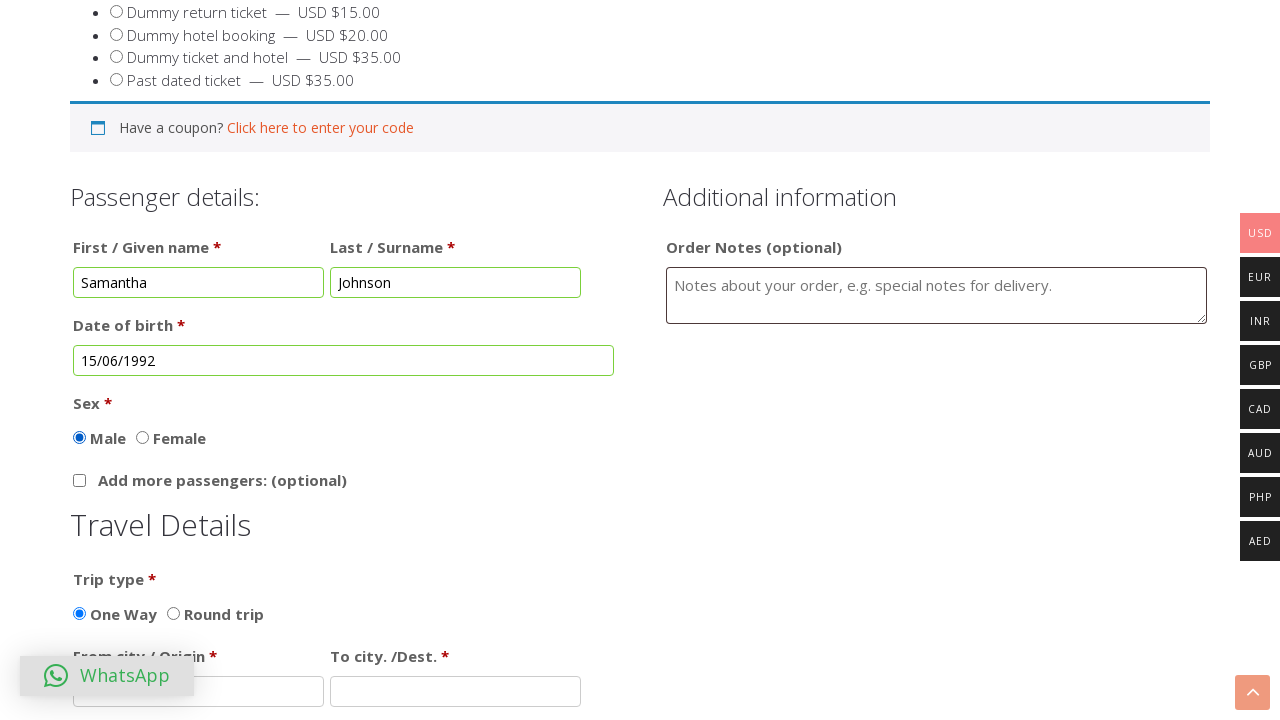

Selected travel type as Round trip at (174, 613) on input[name='traveltype'][value='2']
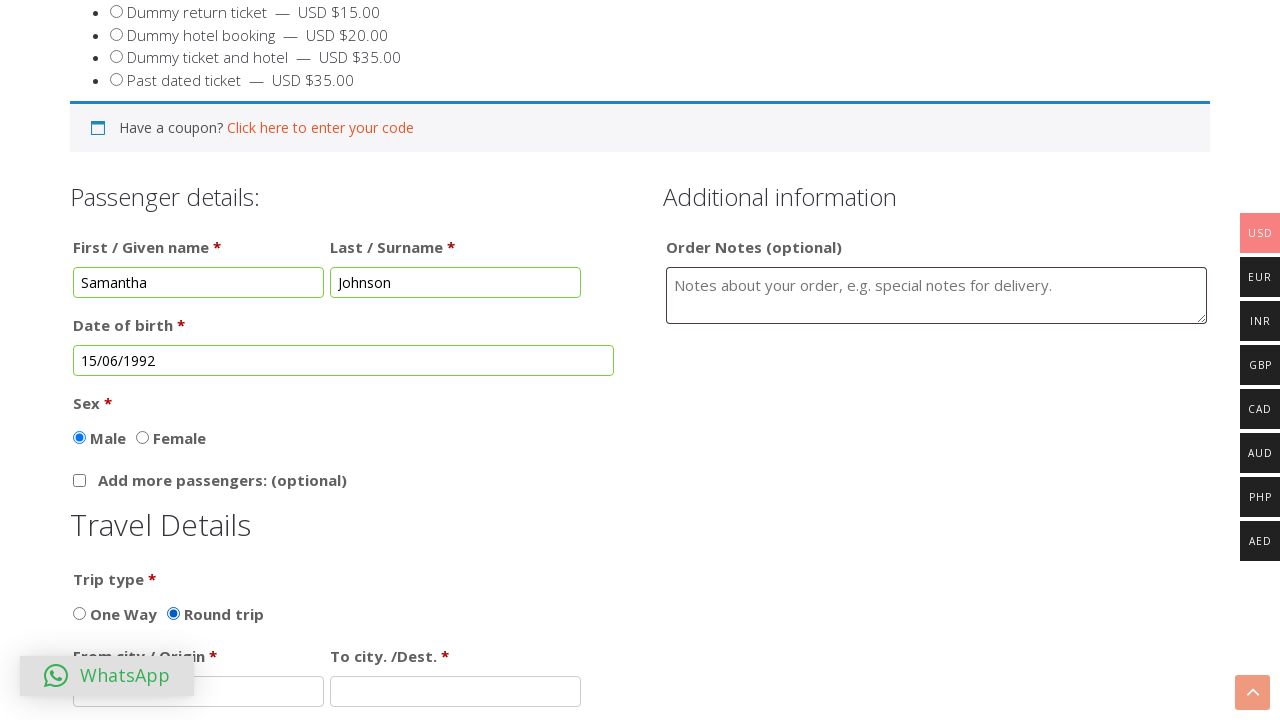

Filled departure city as 'Mumbai' on #fromcity
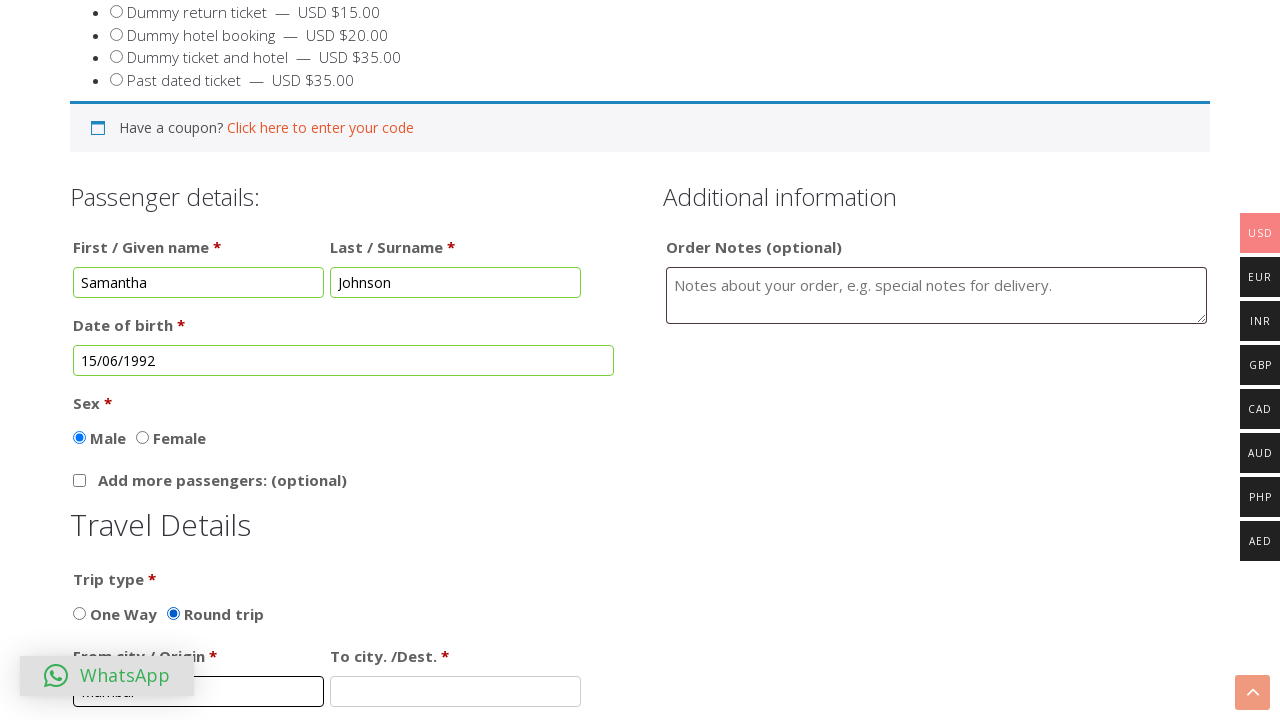

Filled destination city as 'Chennai' on #tocity
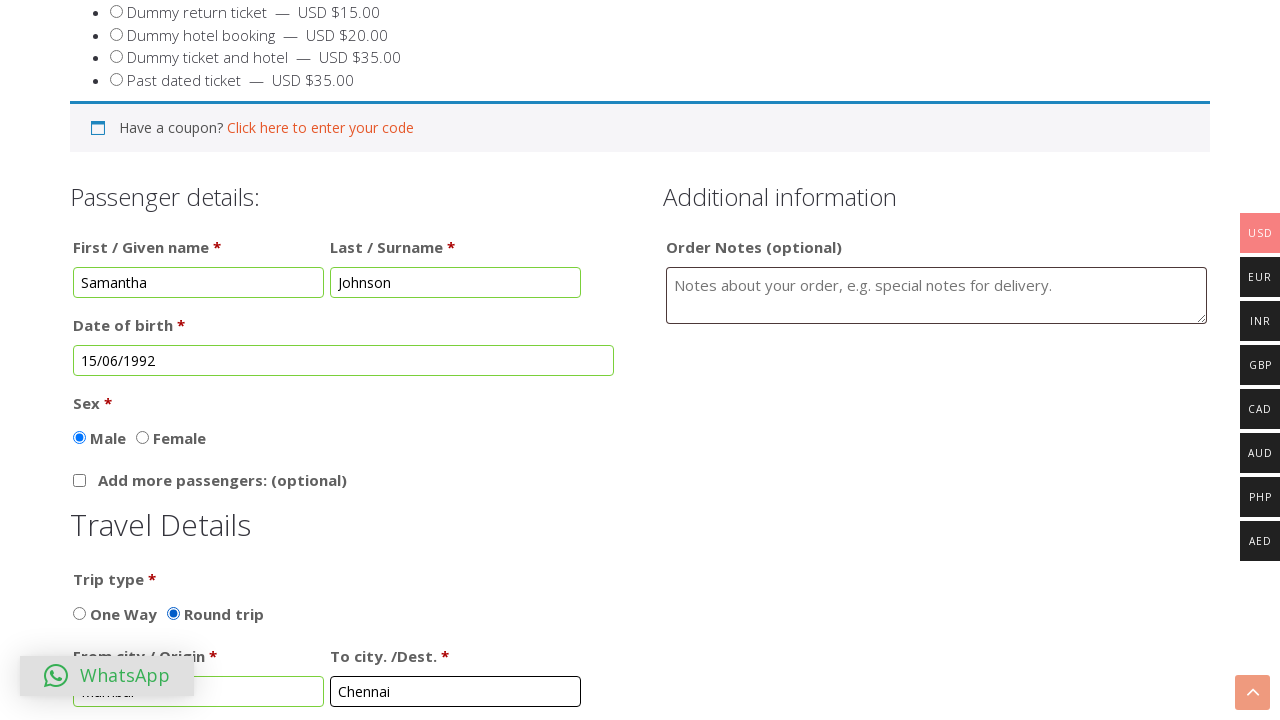

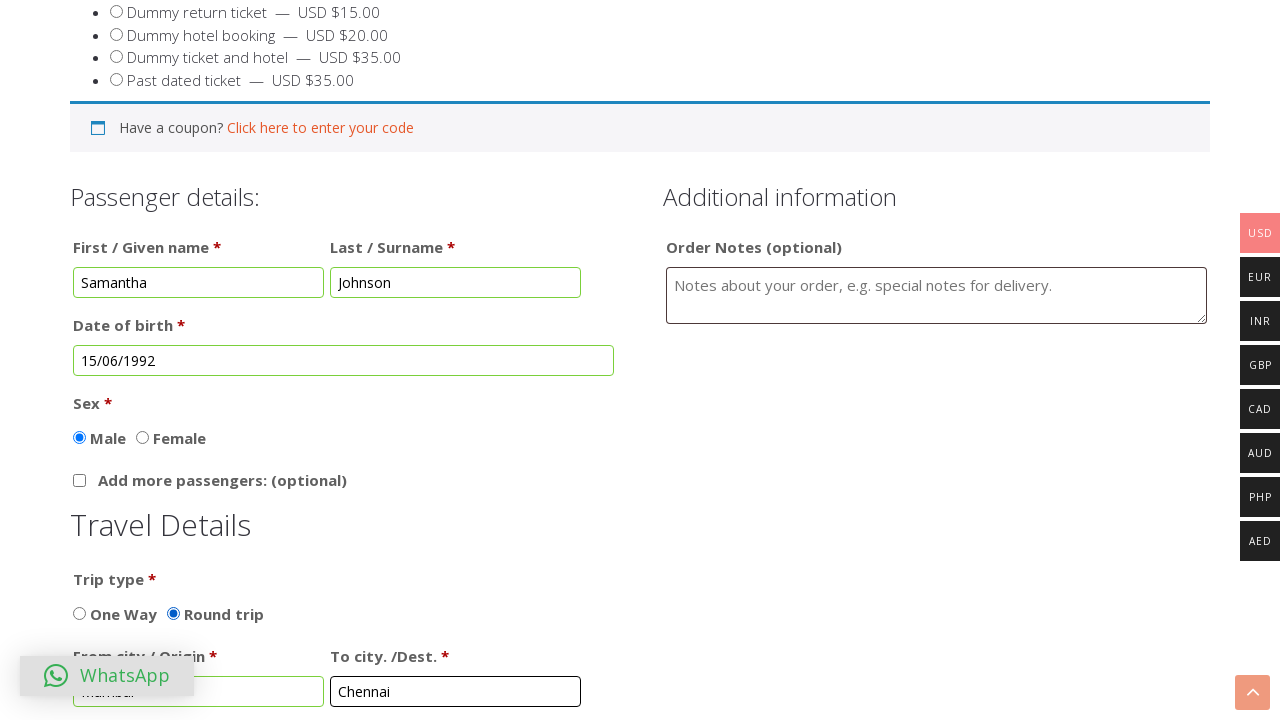